Tests form interactions by clicking a checkbox and selecting a radio button using JavaScript execution

Starting URL: https://bonigarcia.dev/selenium-webdriver-java/web-form.html

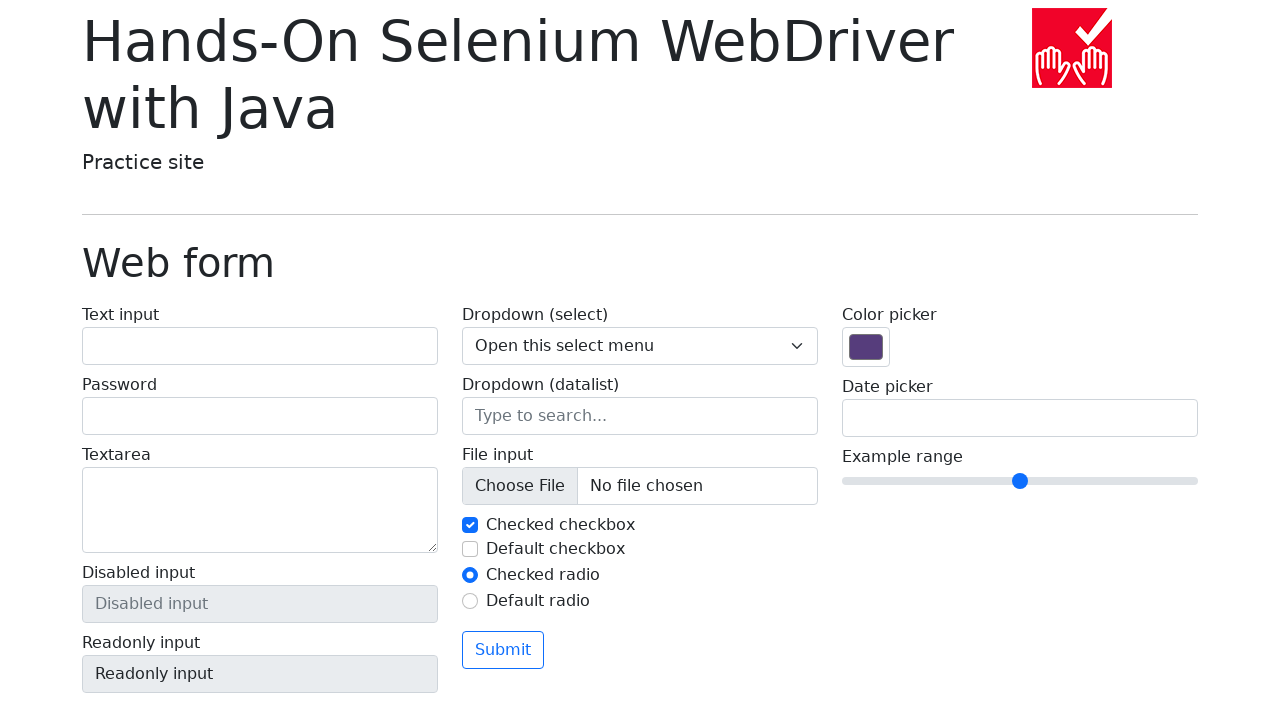

Clicked checkbox element #my-check-2 at (470, 549) on #my-check-2
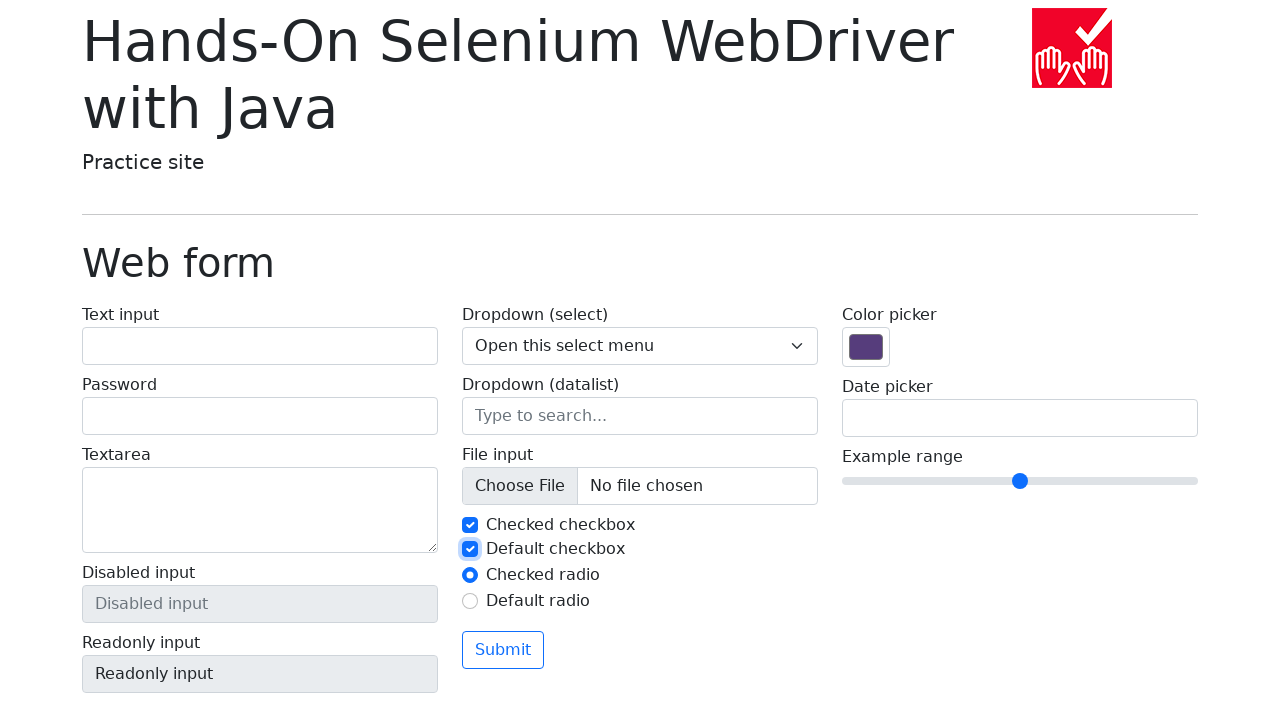

Clicked radio button #my-radio-2 using JavaScript execution
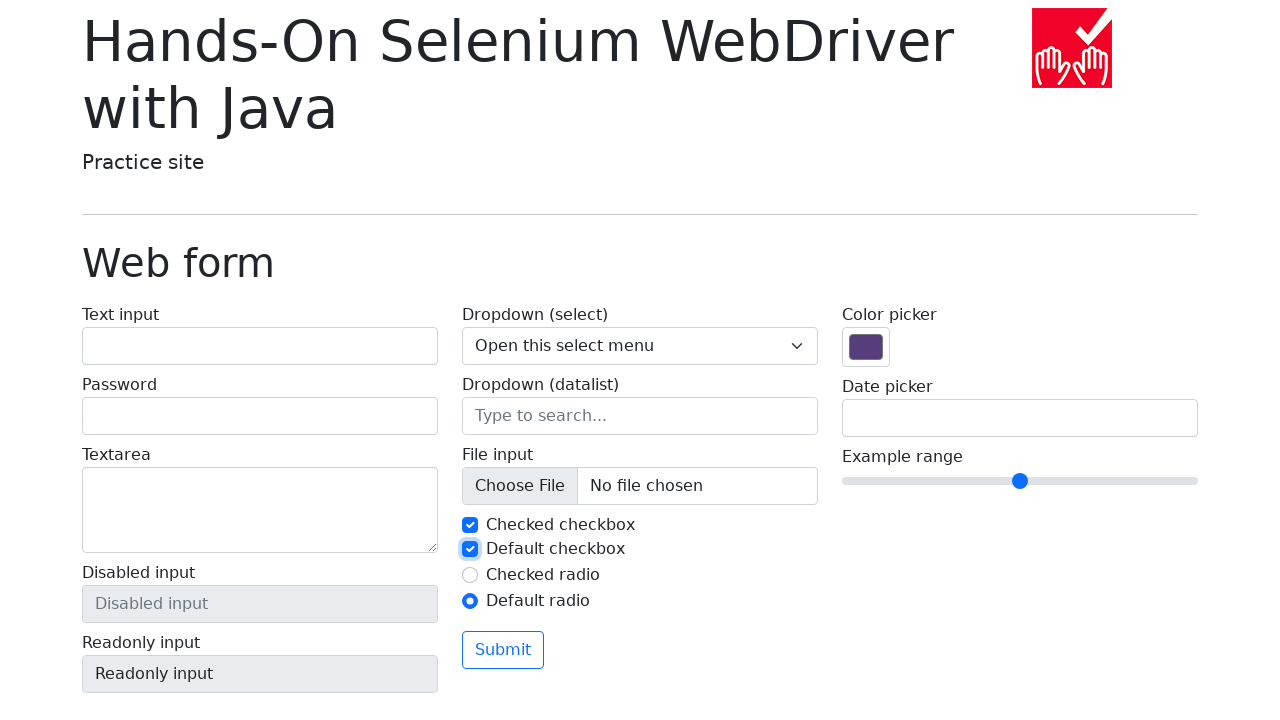

Verified that checkbox #my-check-2 is checked
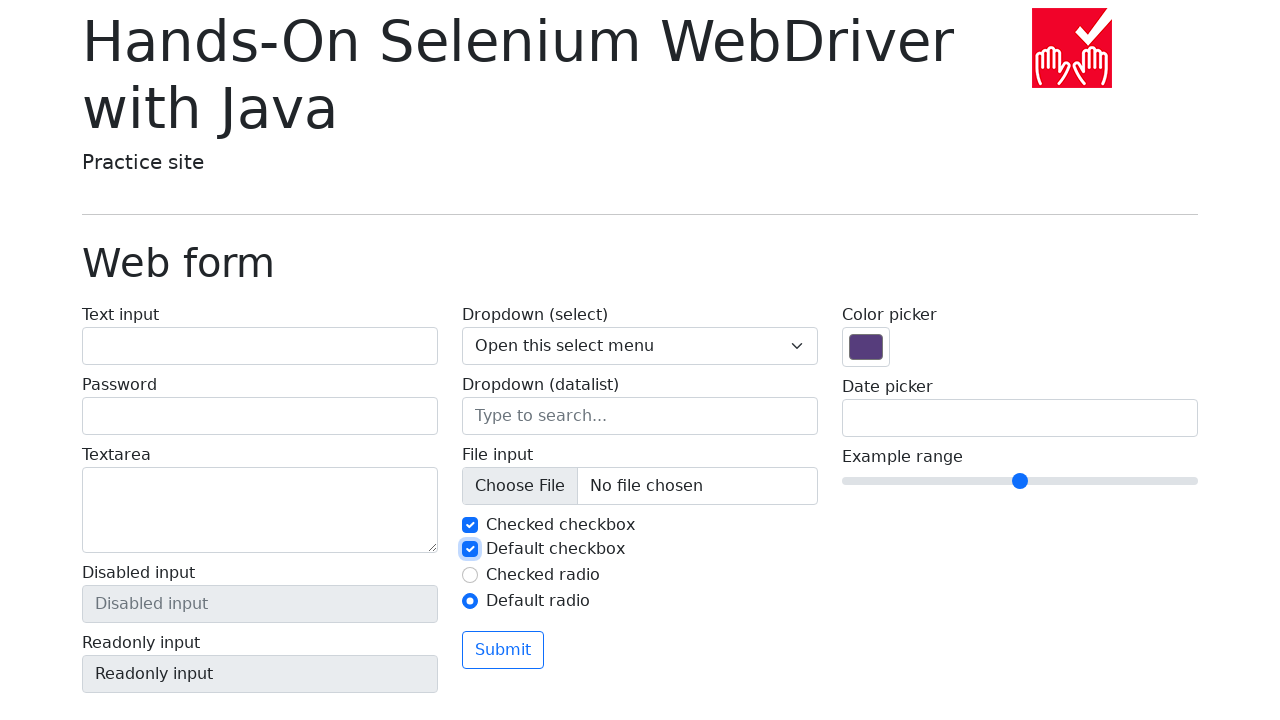

Verified that radio button #my-radio-2 is checked
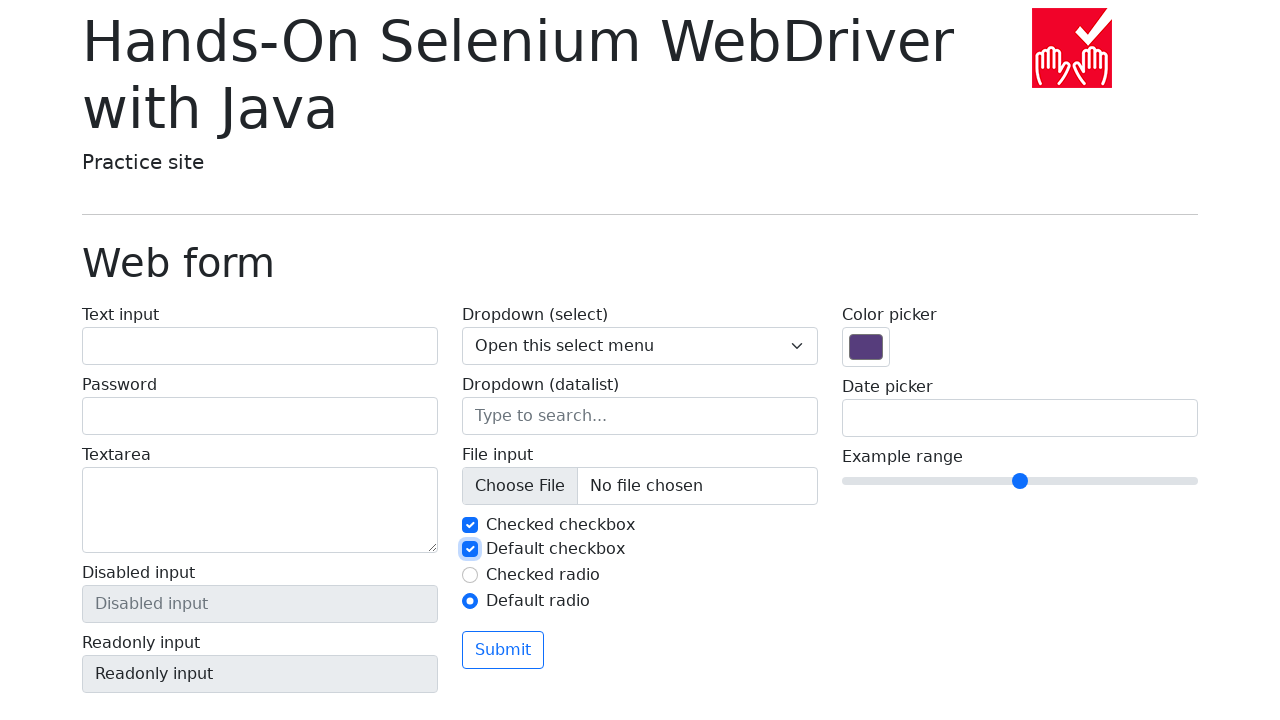

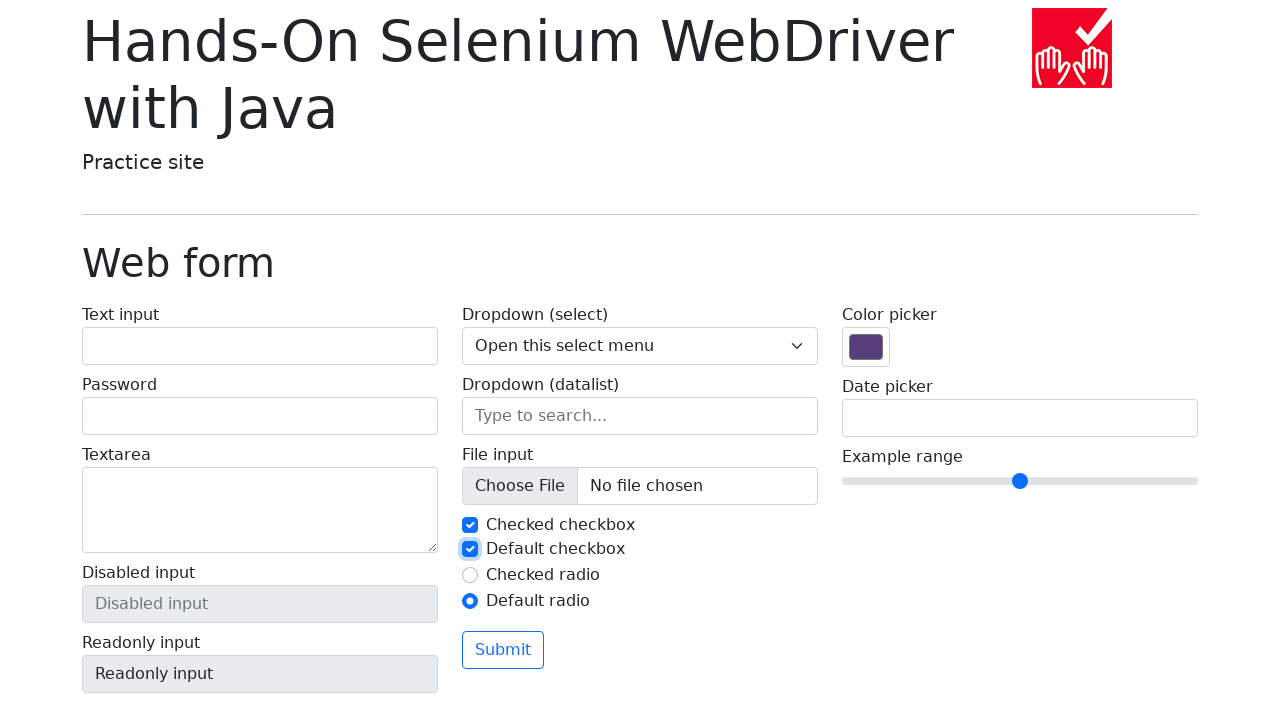